Tests dismissing a JavaScript alert dialog by clicking the Confirm Alert button and handling the dialog that appears

Starting URL: https://letcode.in/alert

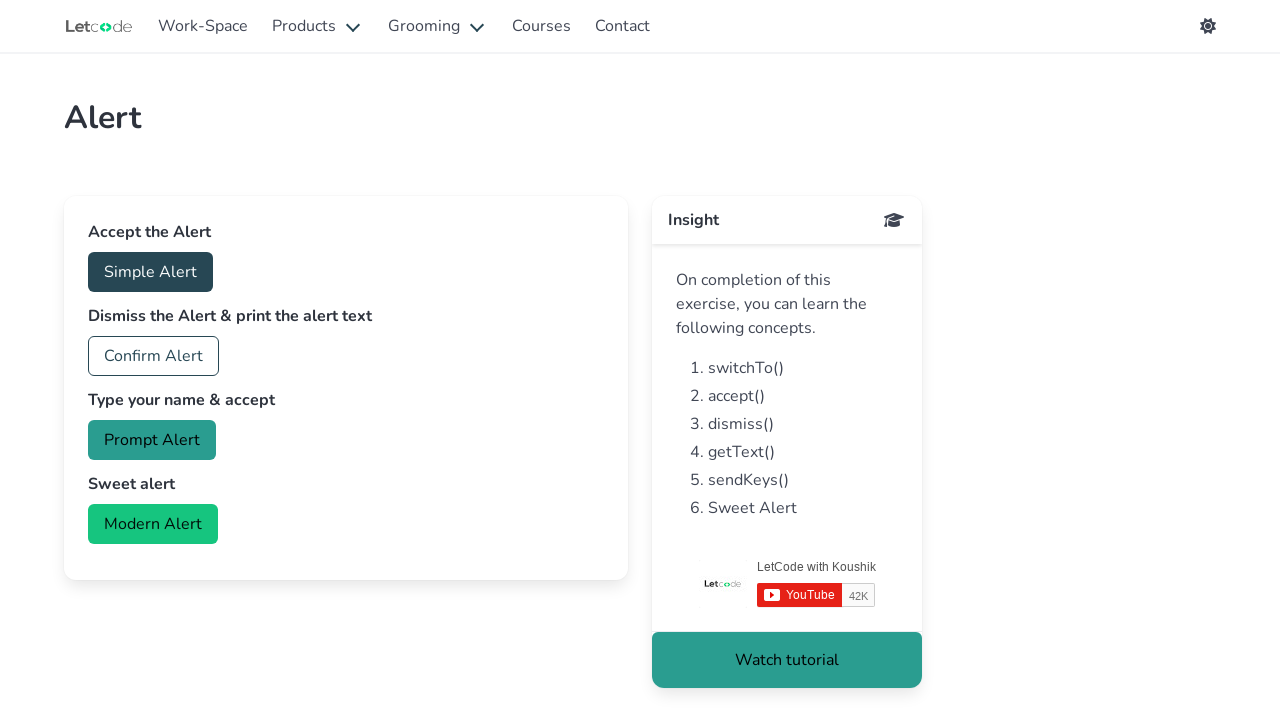

Set up dialog handler to dismiss alerts
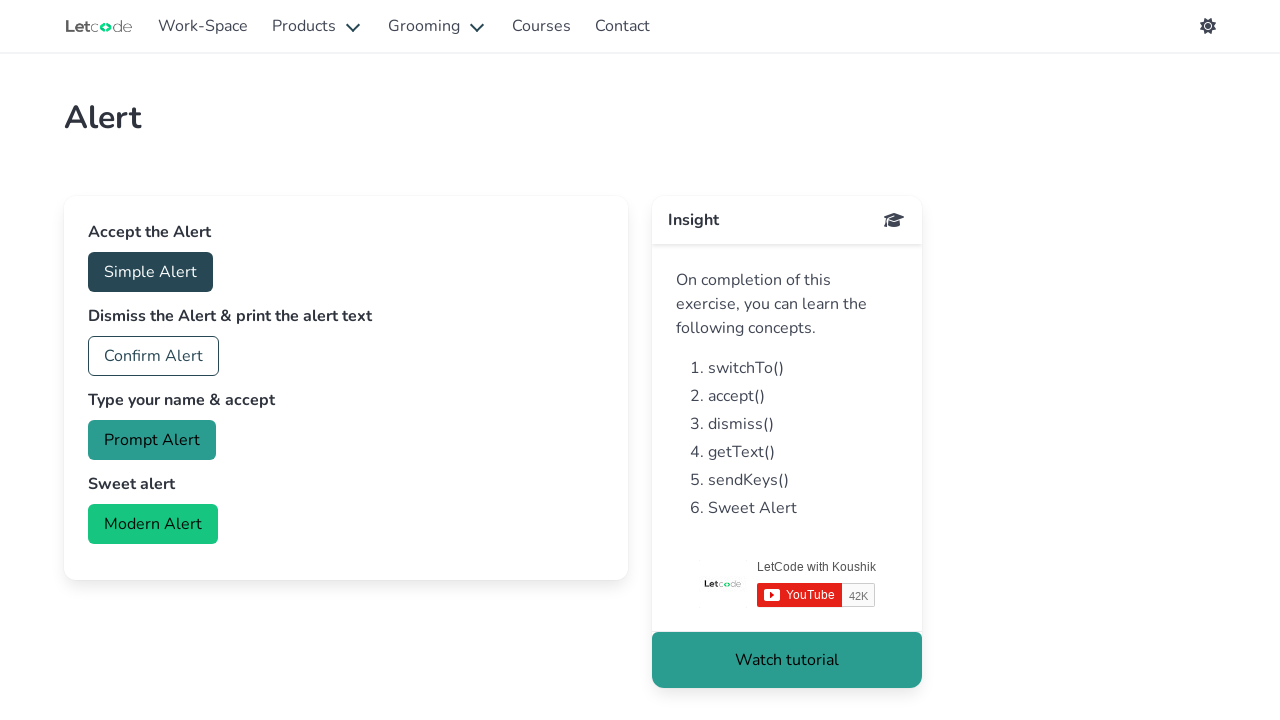

Clicked the Confirm Alert button at (154, 356) on internal:text="Confirm Alert"i
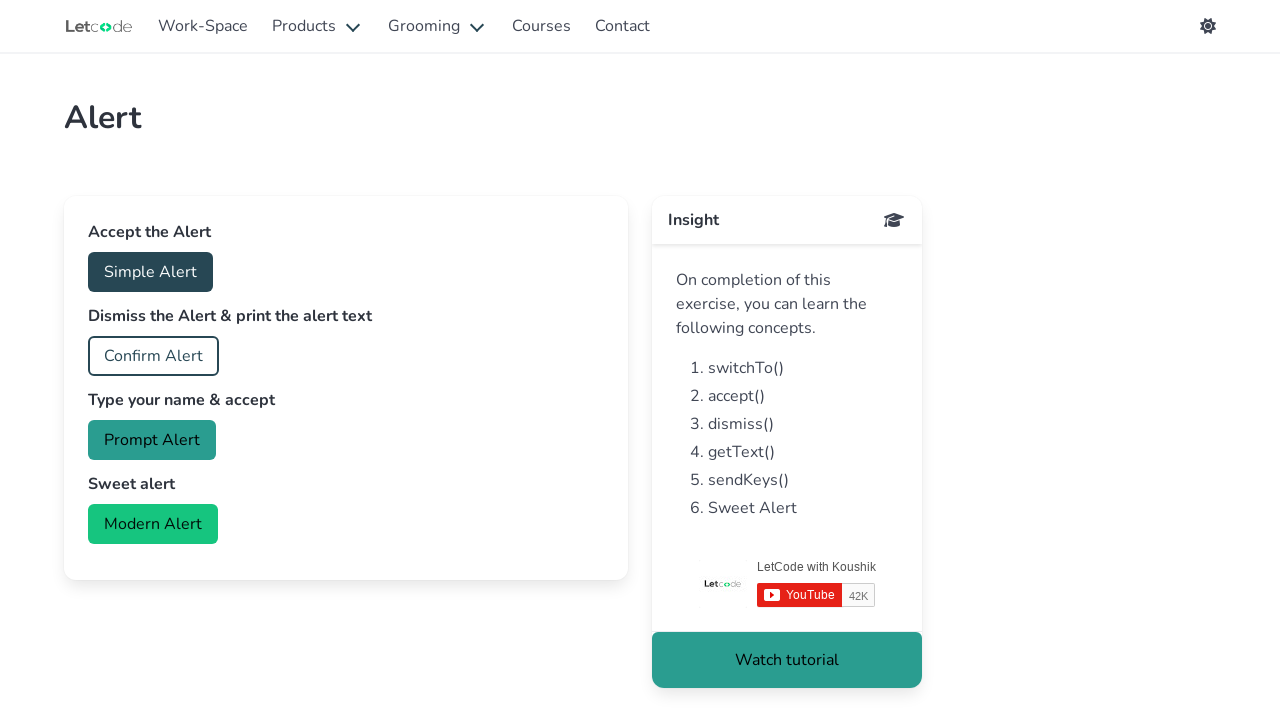

Waited for page to stabilize after alert dismissal
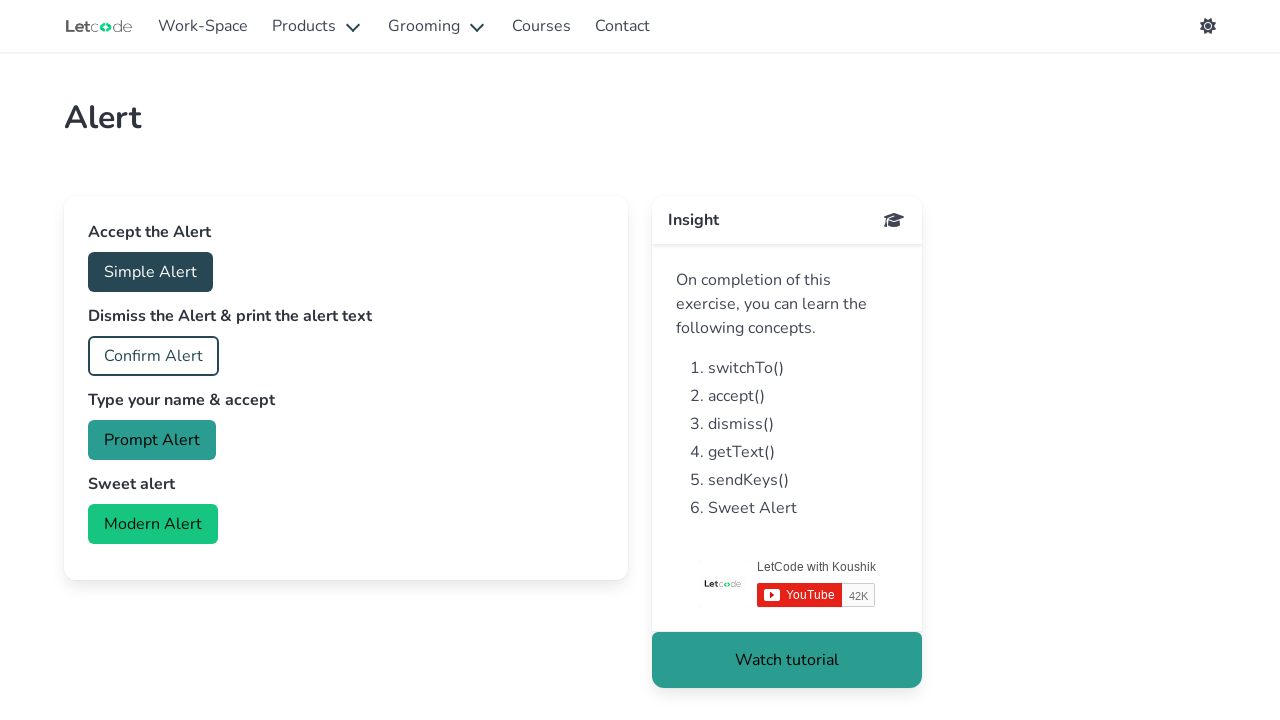

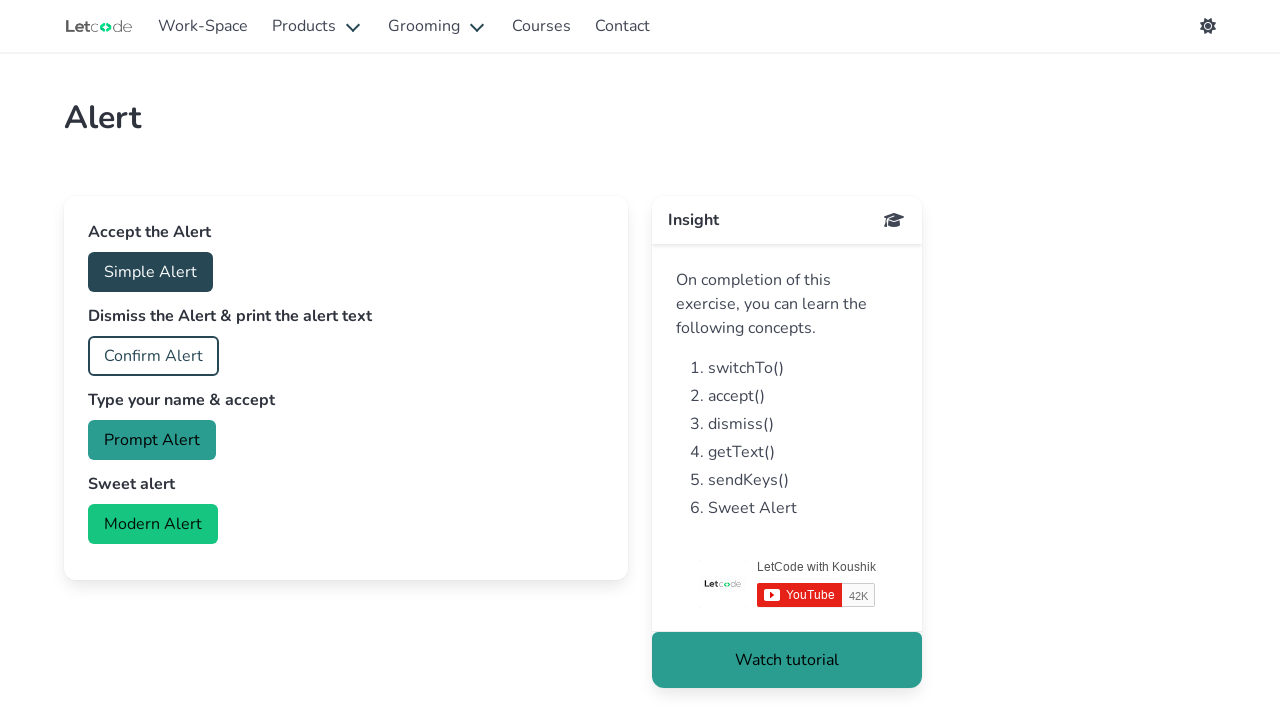